Tests the search functionality on Bluestone jewelry website by entering "ring" in the search box and submitting the search query.

Starting URL: https://www.bluestone.com/

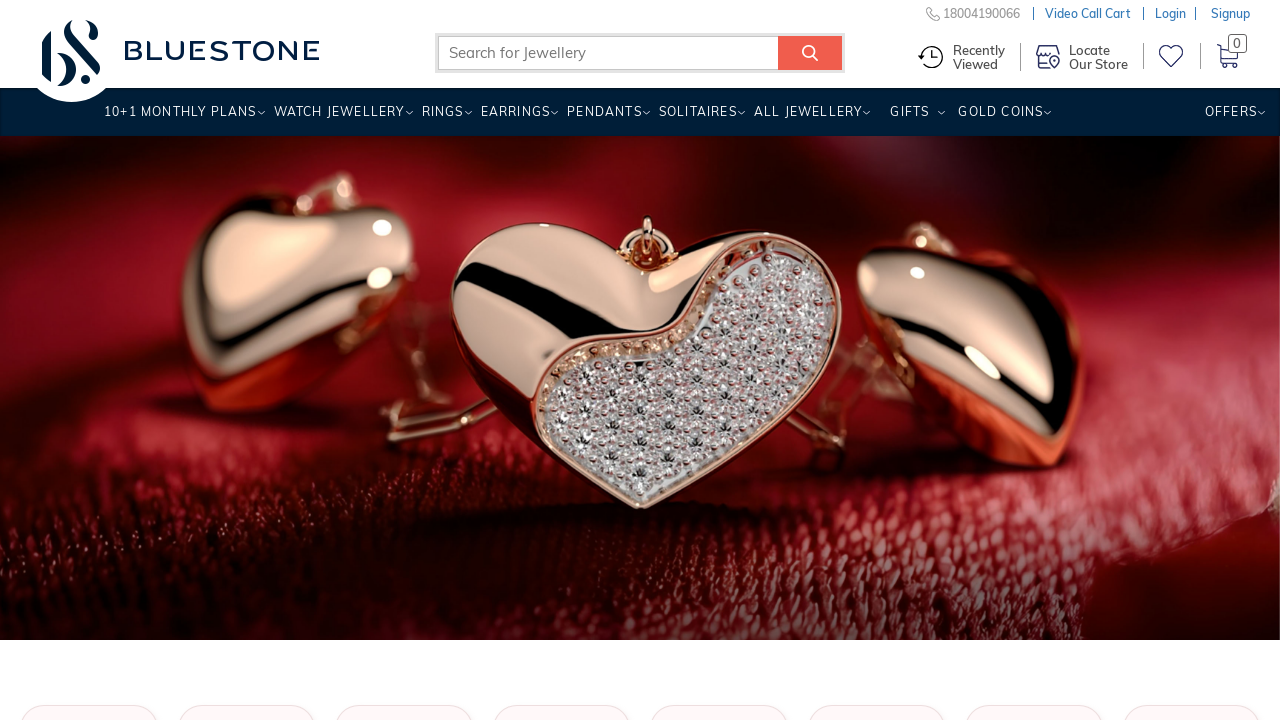

Filled search box with 'ring' on input#search_query_top_elastic_search
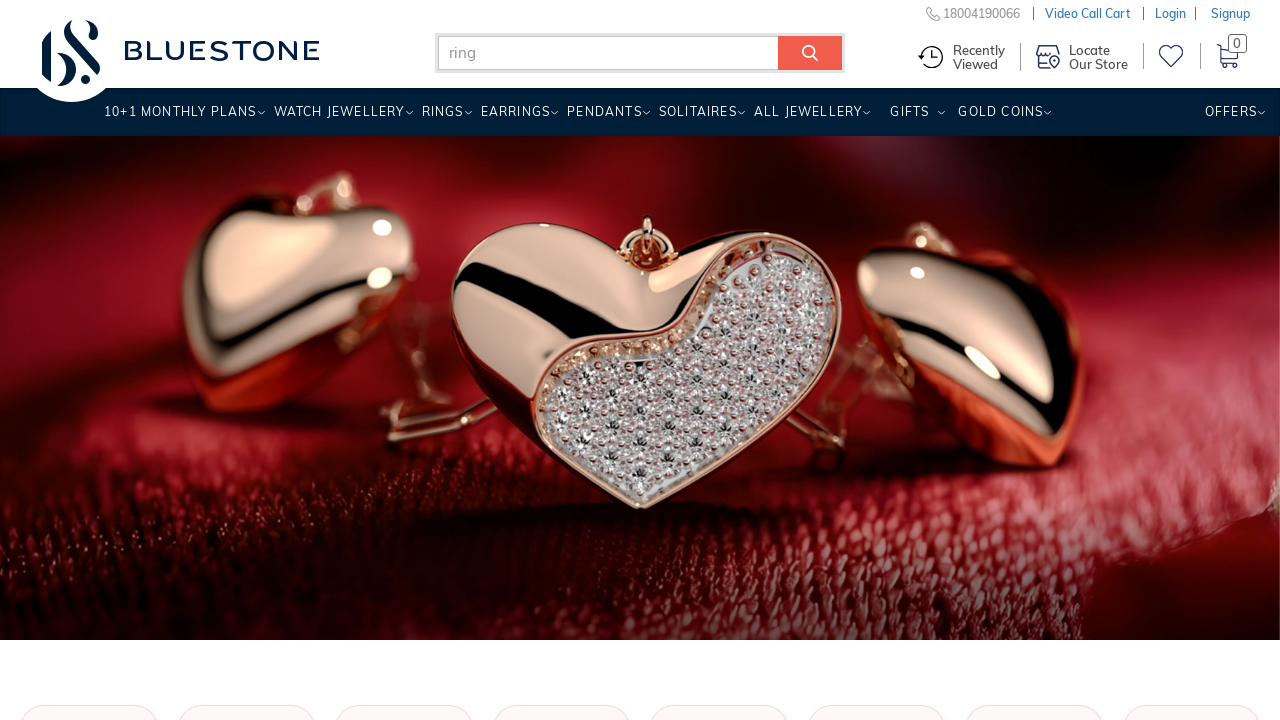

Pressed Enter to submit search query on input#search_query_top_elastic_search
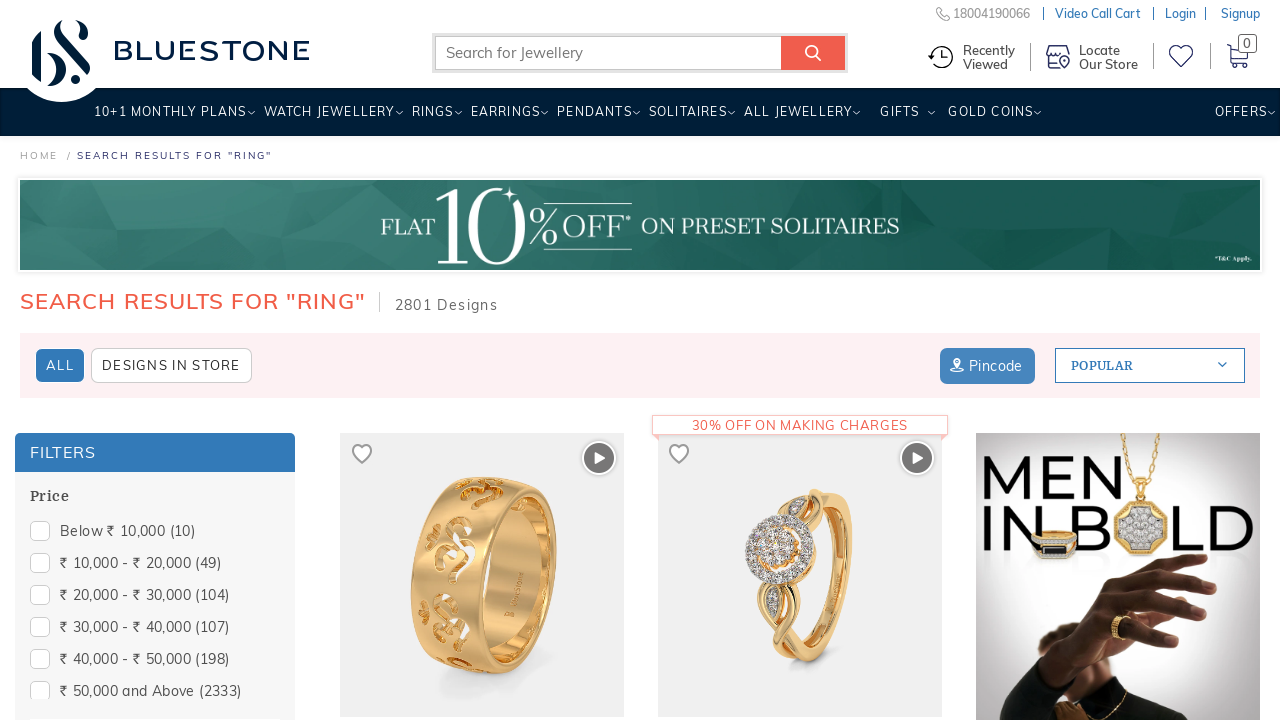

Search results loaded and network idle
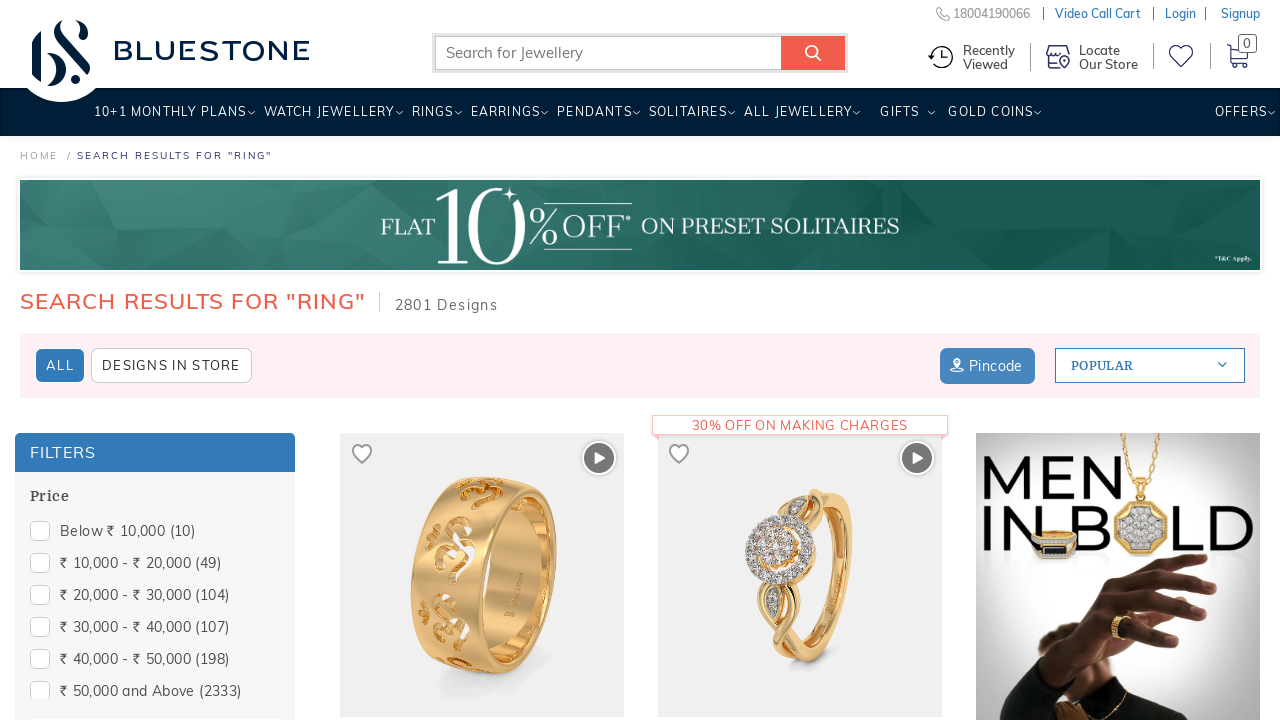

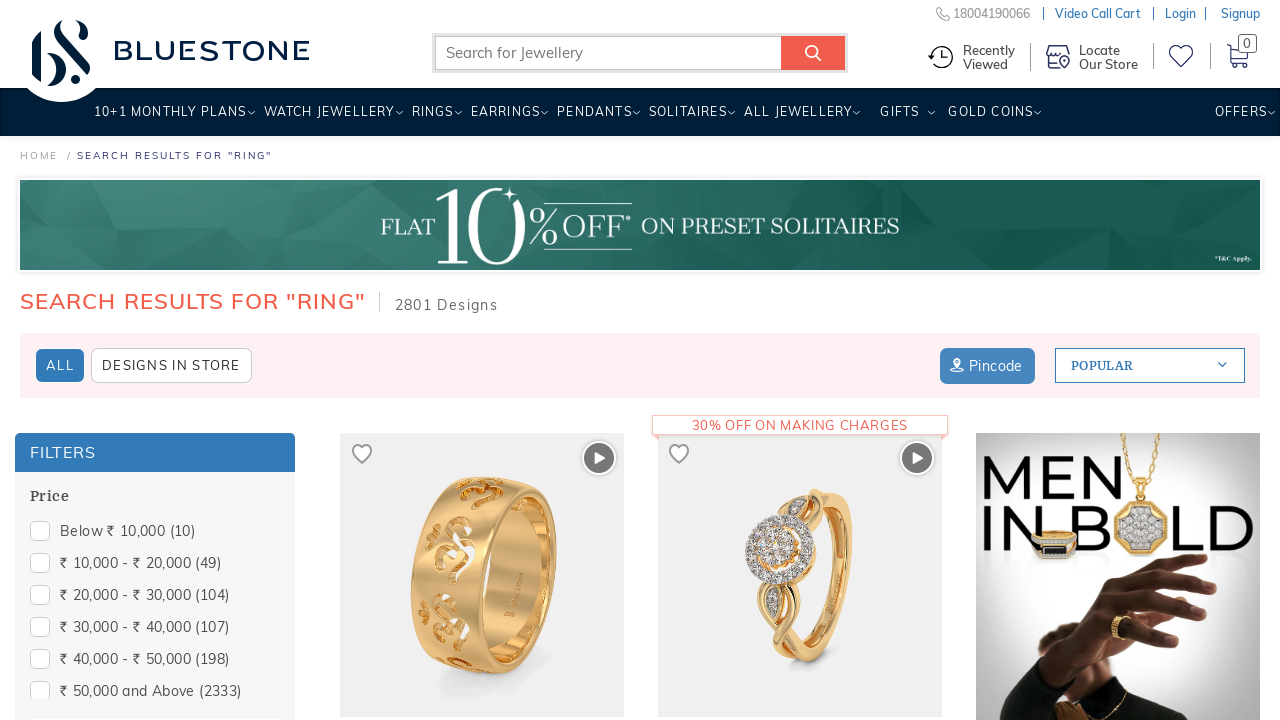